Tests the add element functionality by clicking the "Add Element" button on the page

Starting URL: https://the-internet.herokuapp.com/add_remove_elements/

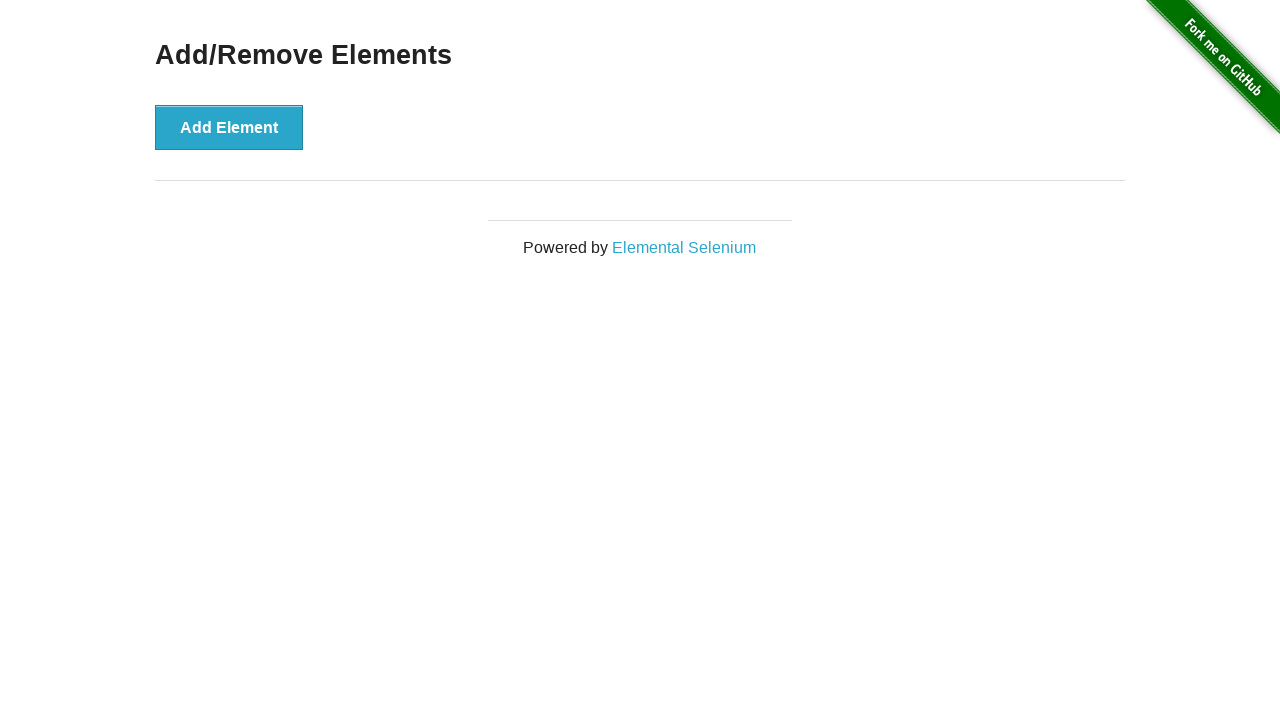

Navigated to Add/Remove Elements page
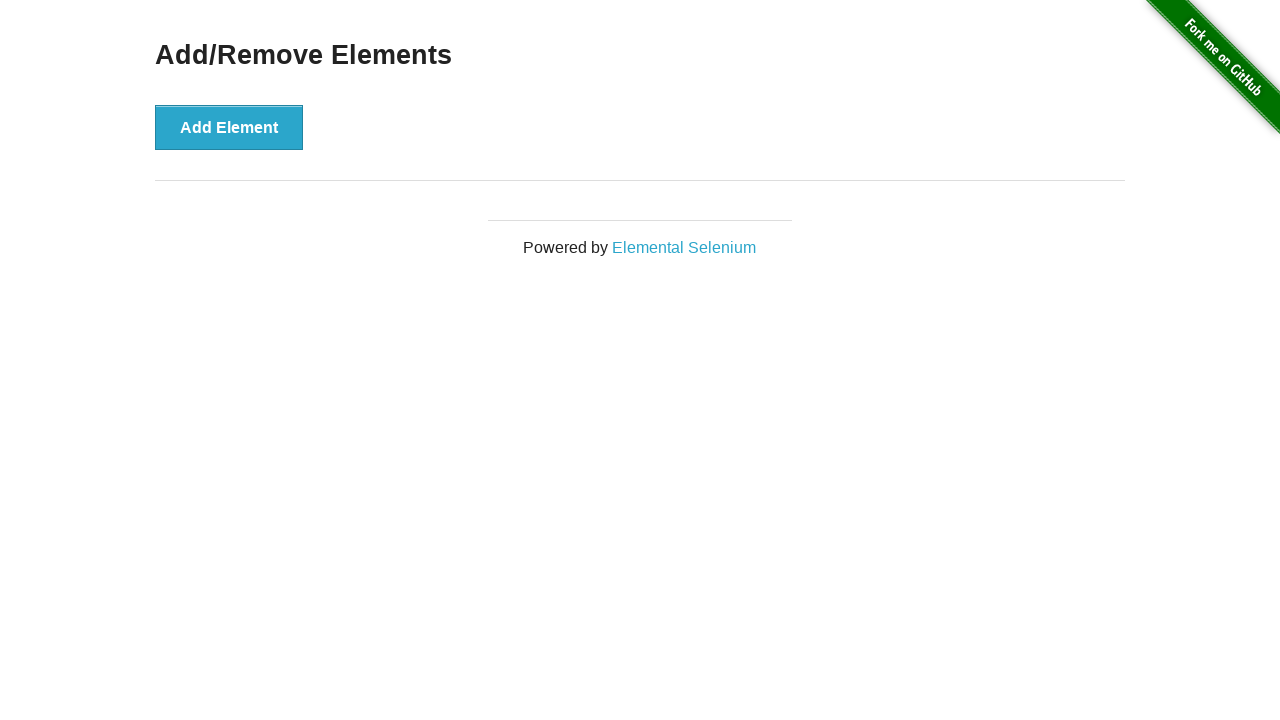

Clicked the Add Element button at (229, 127) on button
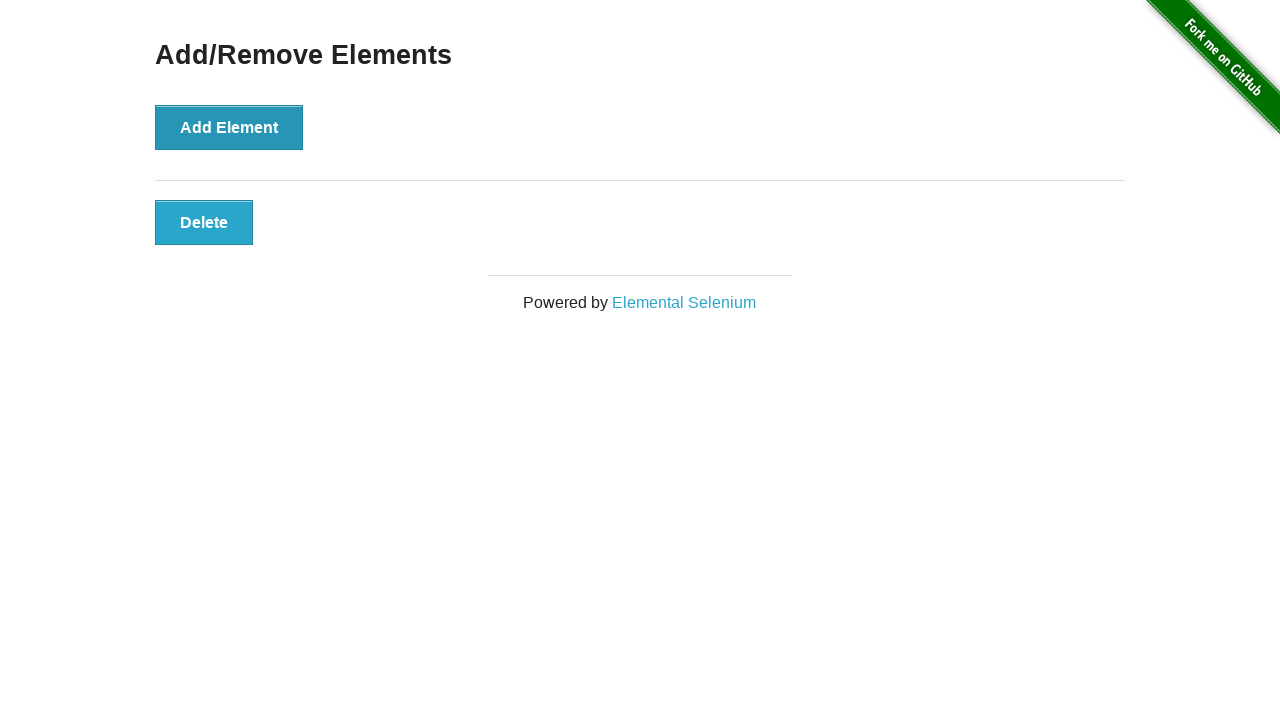

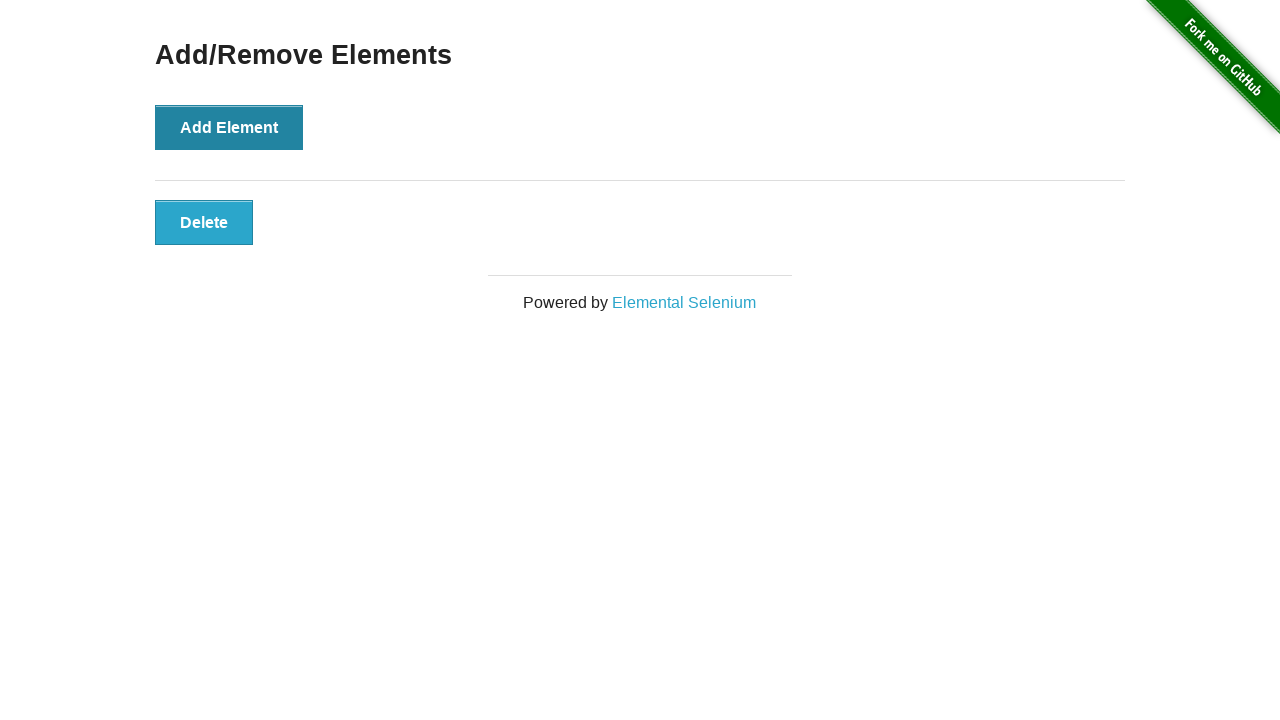